Navigates to DemoQA website and clicks on the 'Alerts, Frame & Windows' section card

Starting URL: https://demoqa.com/

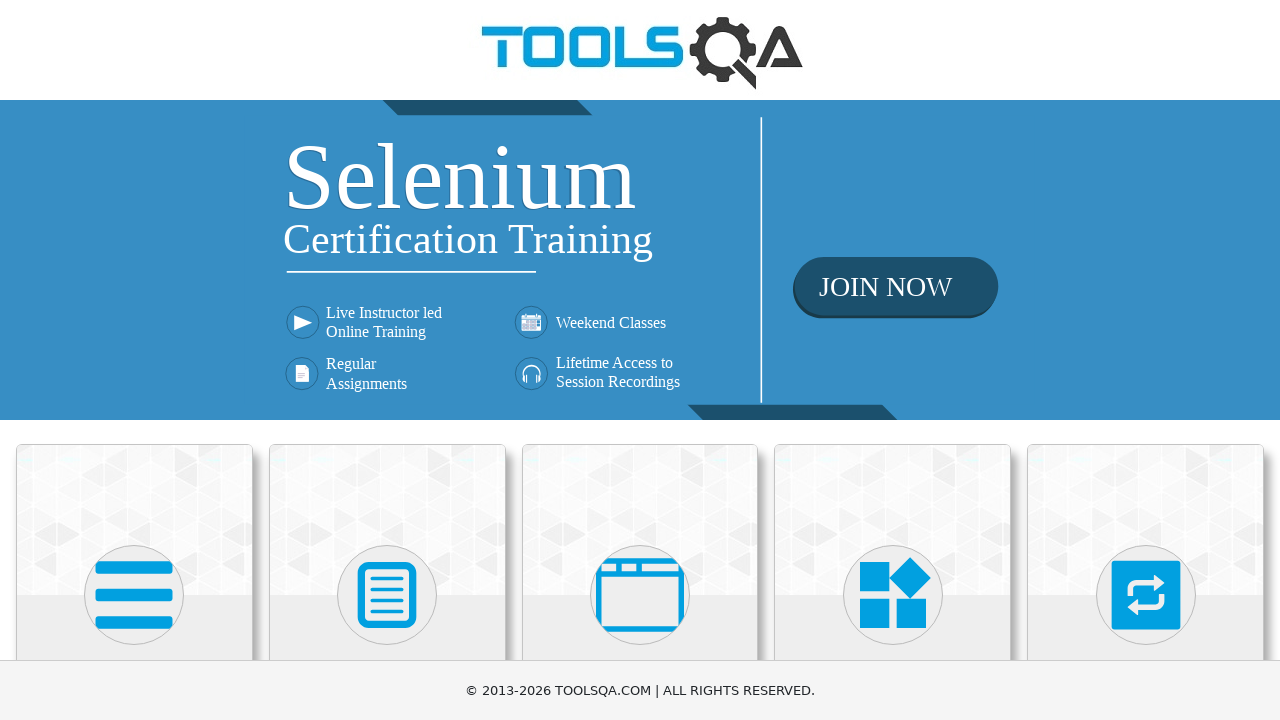

Navigated to DemoQA website
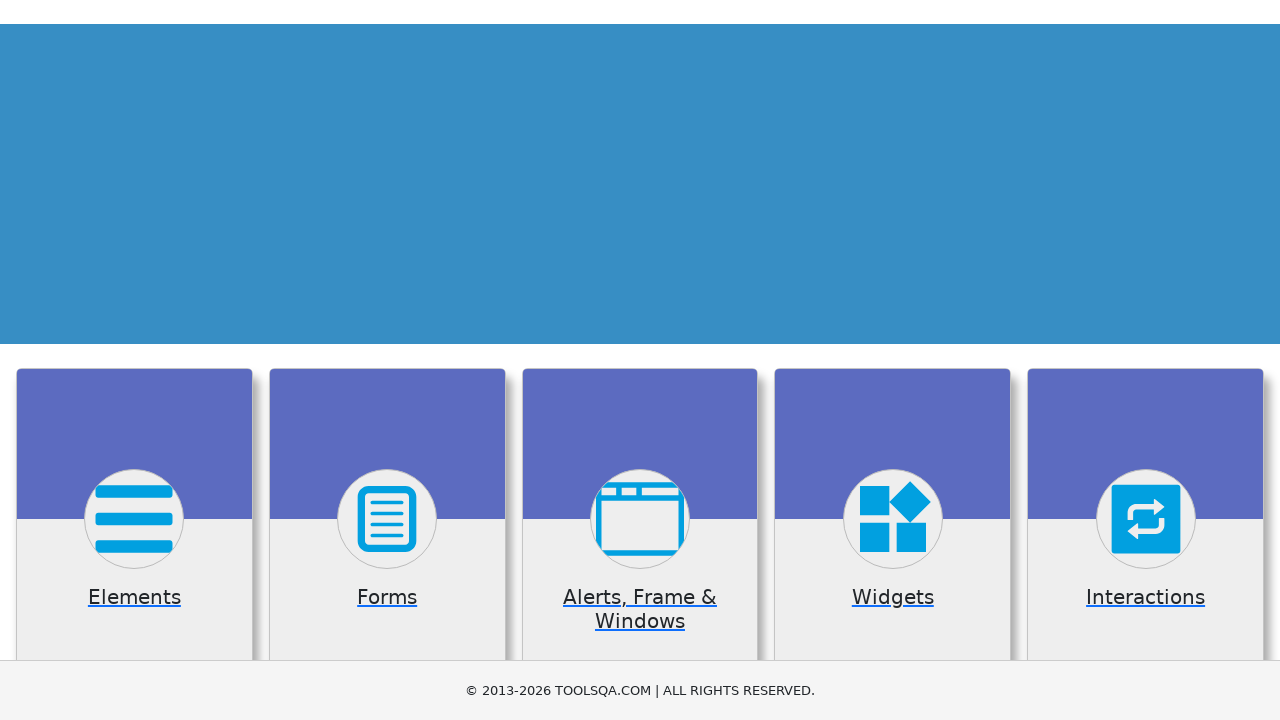

Hovered over 'Alerts, Frame & Windows' card at (640, 360) on xpath=//div[@class='card mt-4 top-card']//div[@class='card-body']//h5[contains(t
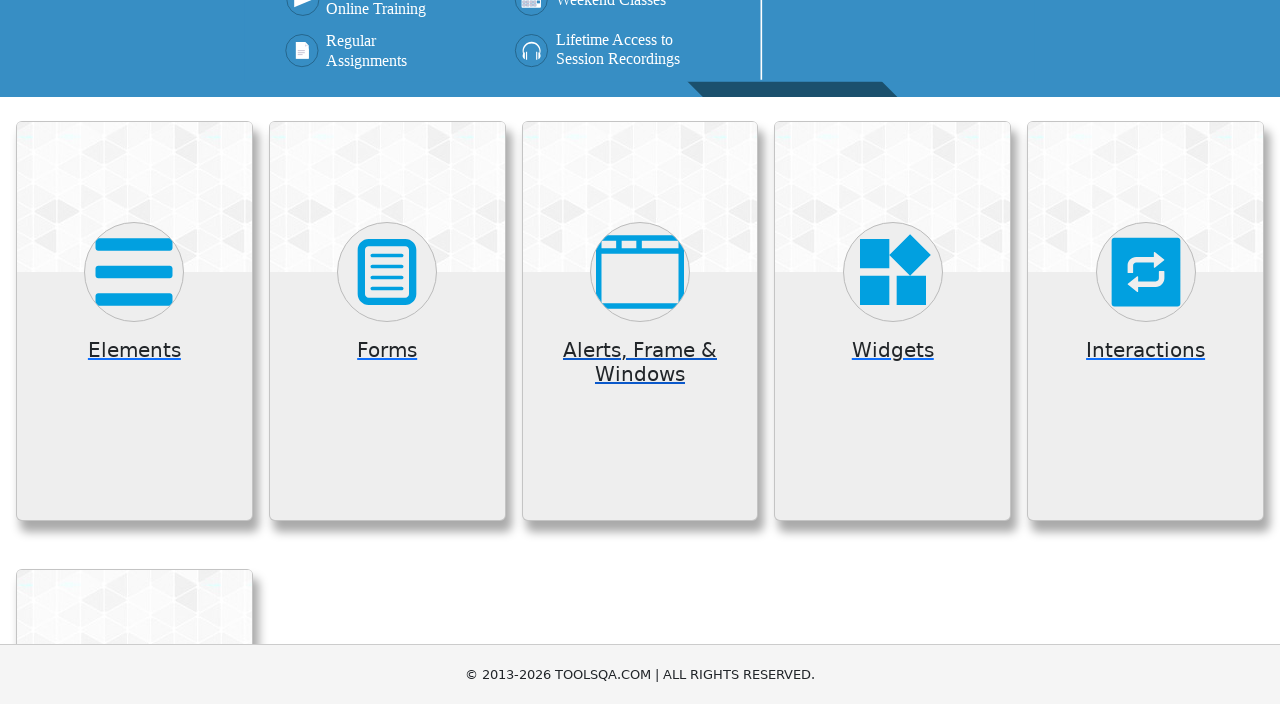

Clicked on 'Alerts, Frame & Windows' section card at (640, 24) on xpath=//div[@class='card mt-4 top-card']//div[@class='card-body']//h5[contains(t
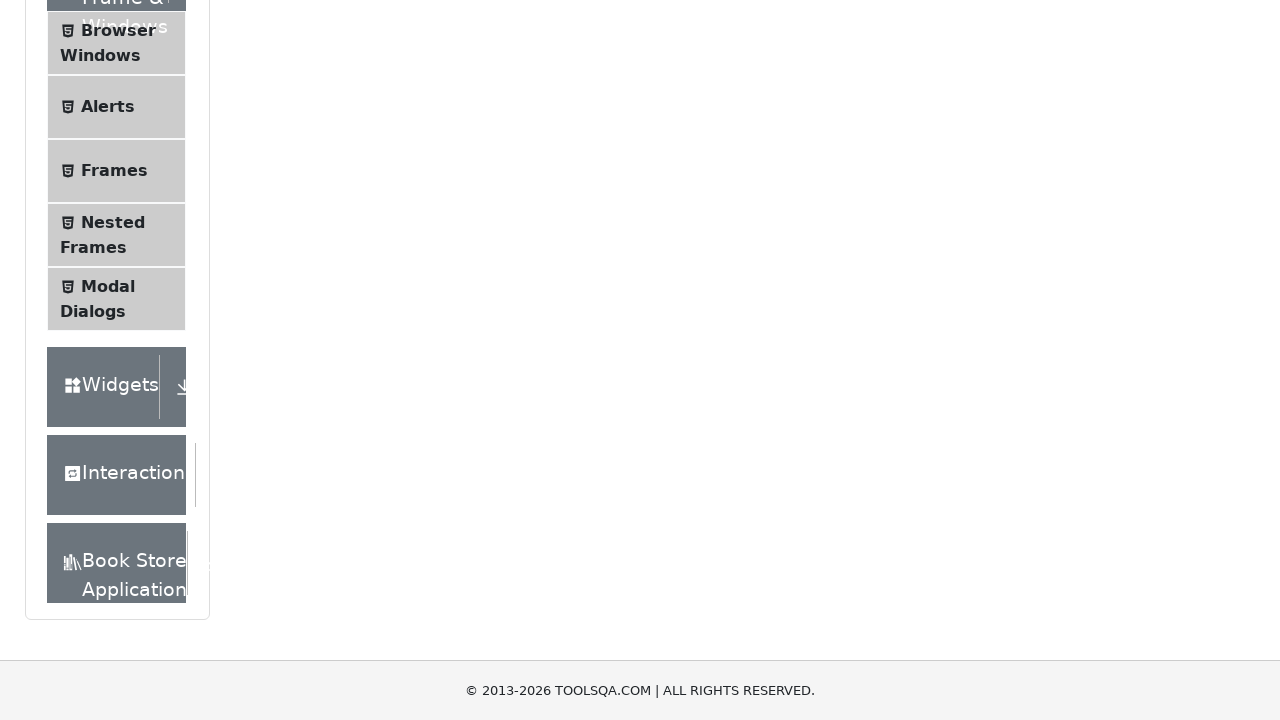

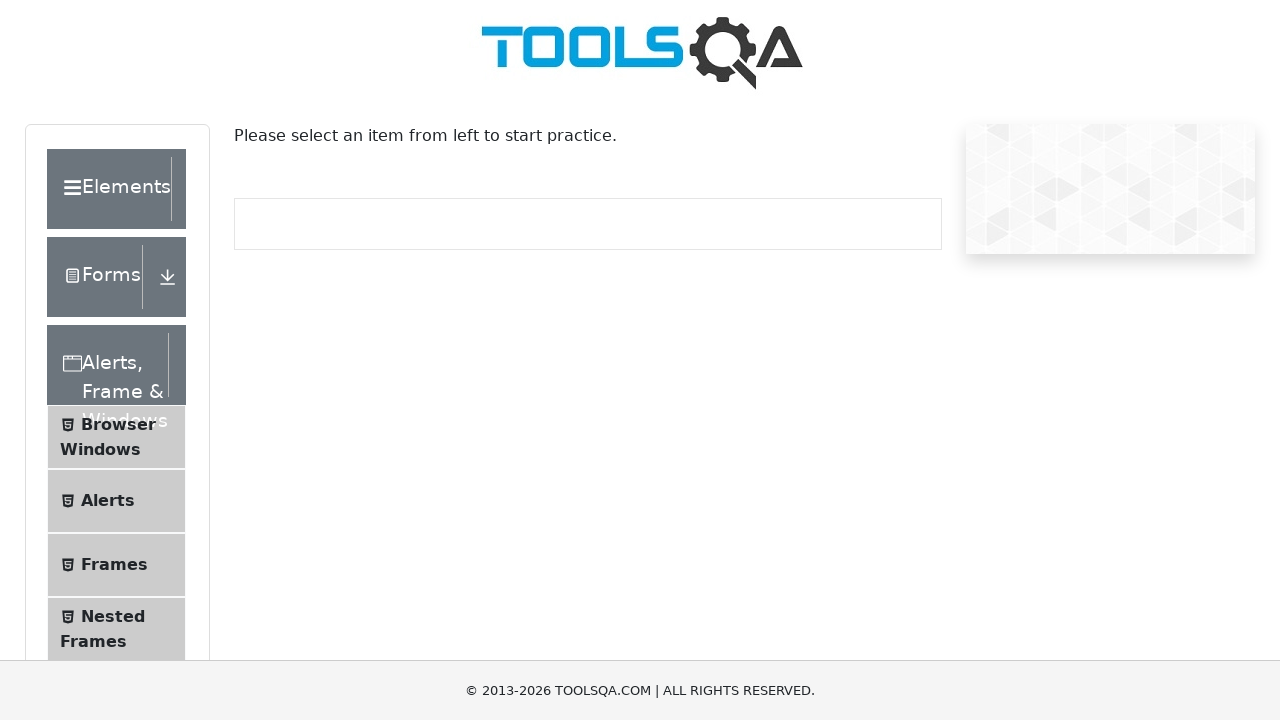